Tests drag and drop functionality on jQuery UI demo page by dragging an element to a drop target, then navigates to the Demos page

Starting URL: https://jqueryui.com/droppable/

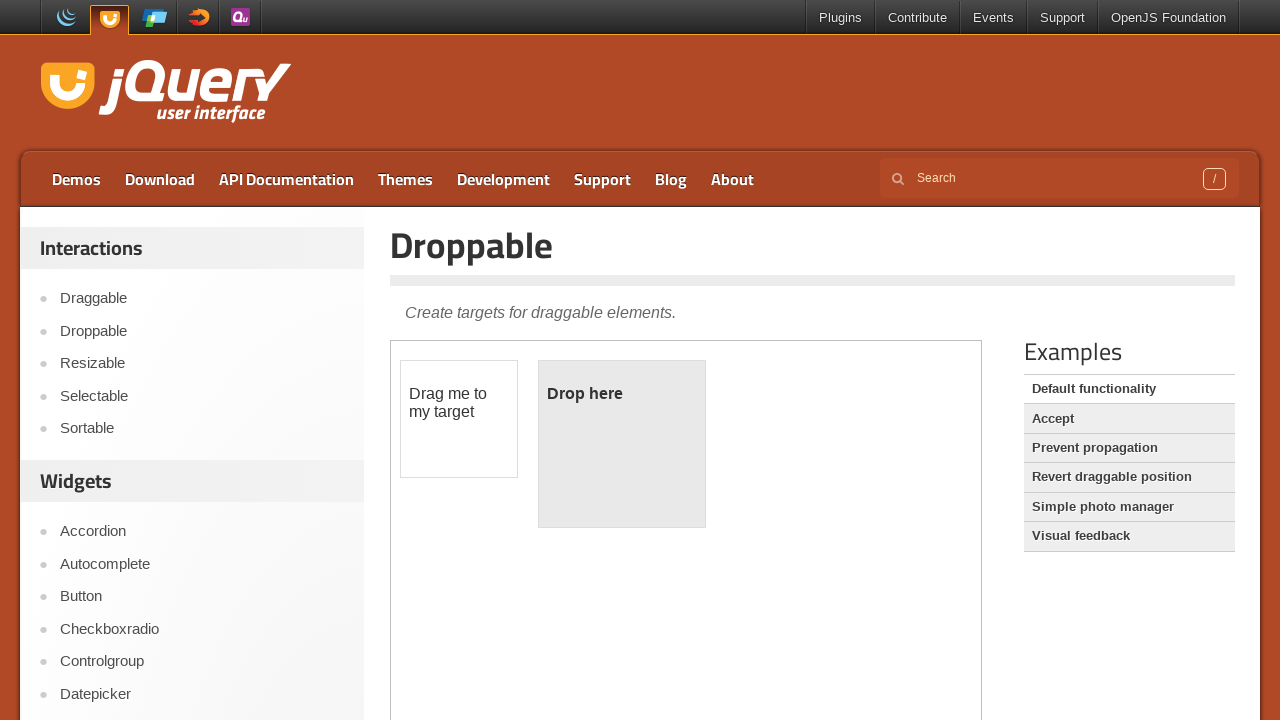

Located the demo iframe
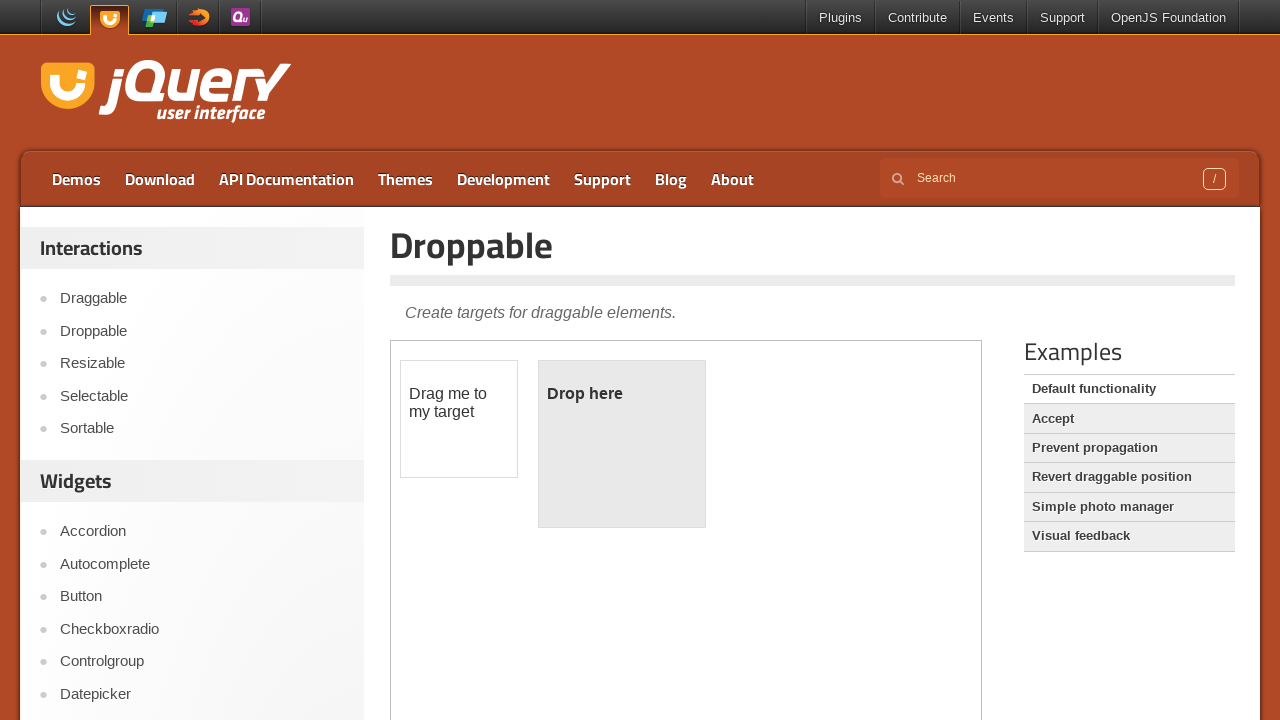

Located the draggable element
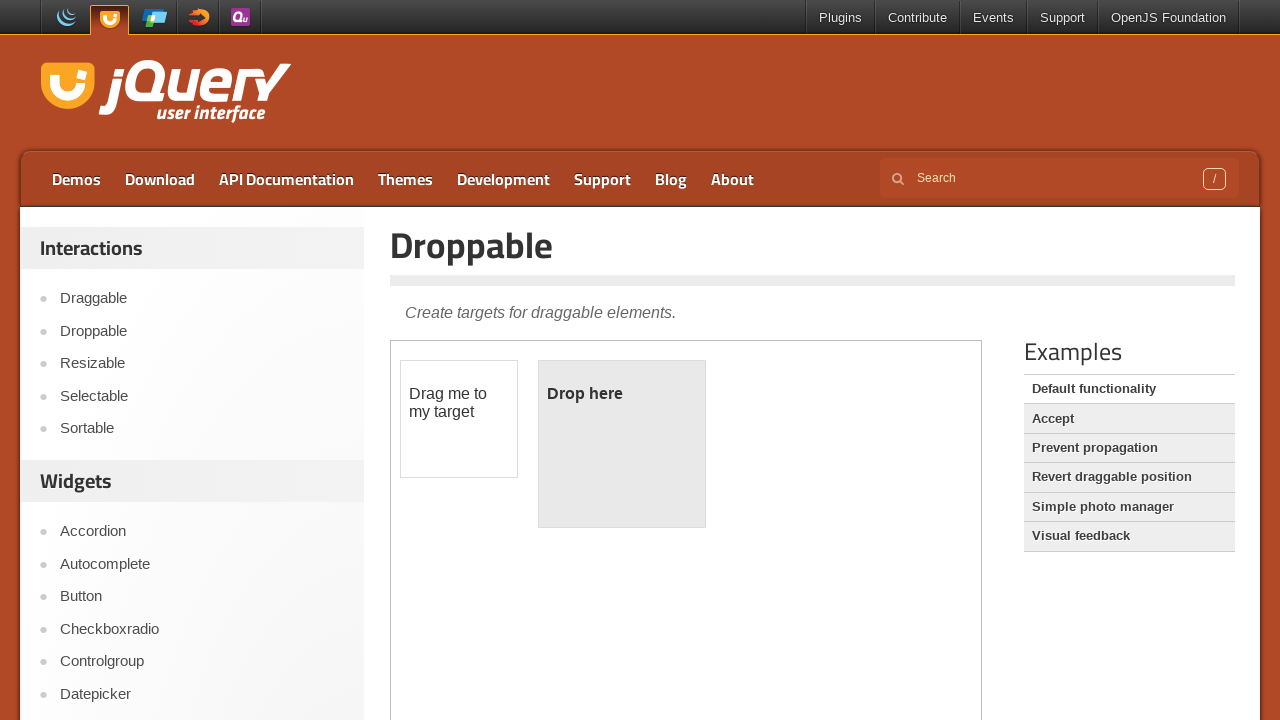

Located the droppable target element
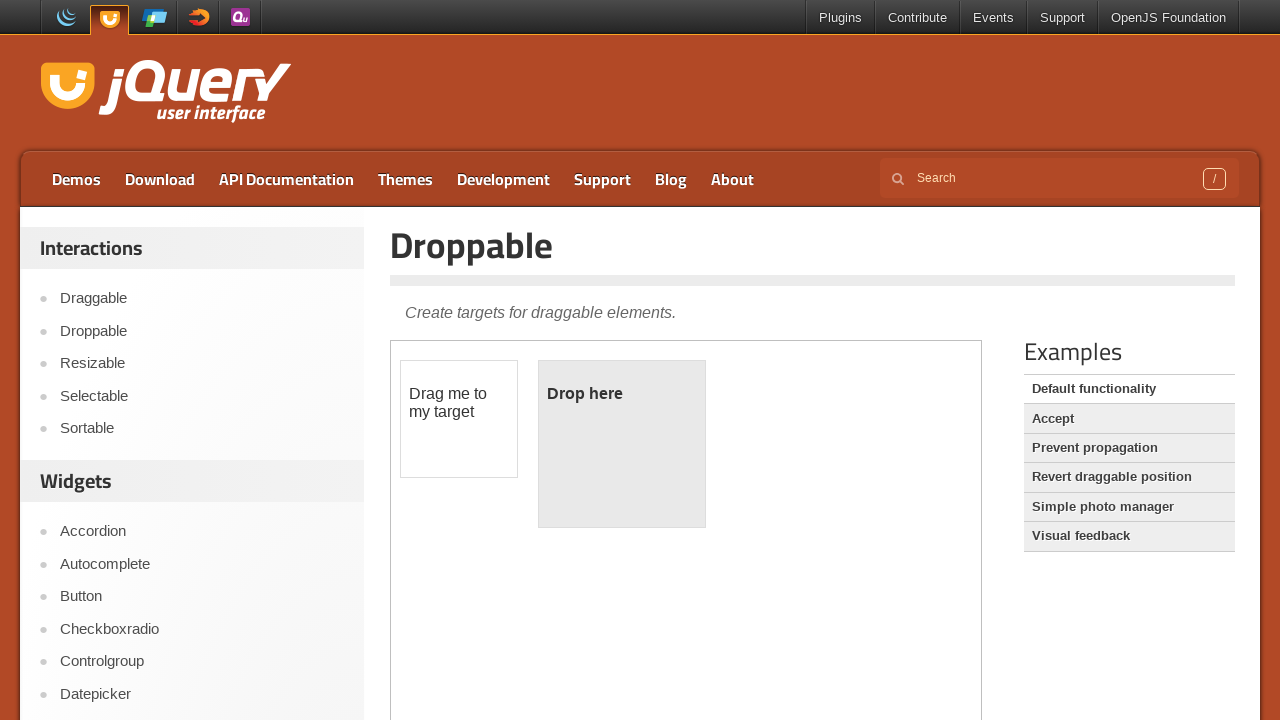

Dragged element to drop target successfully at (622, 444)
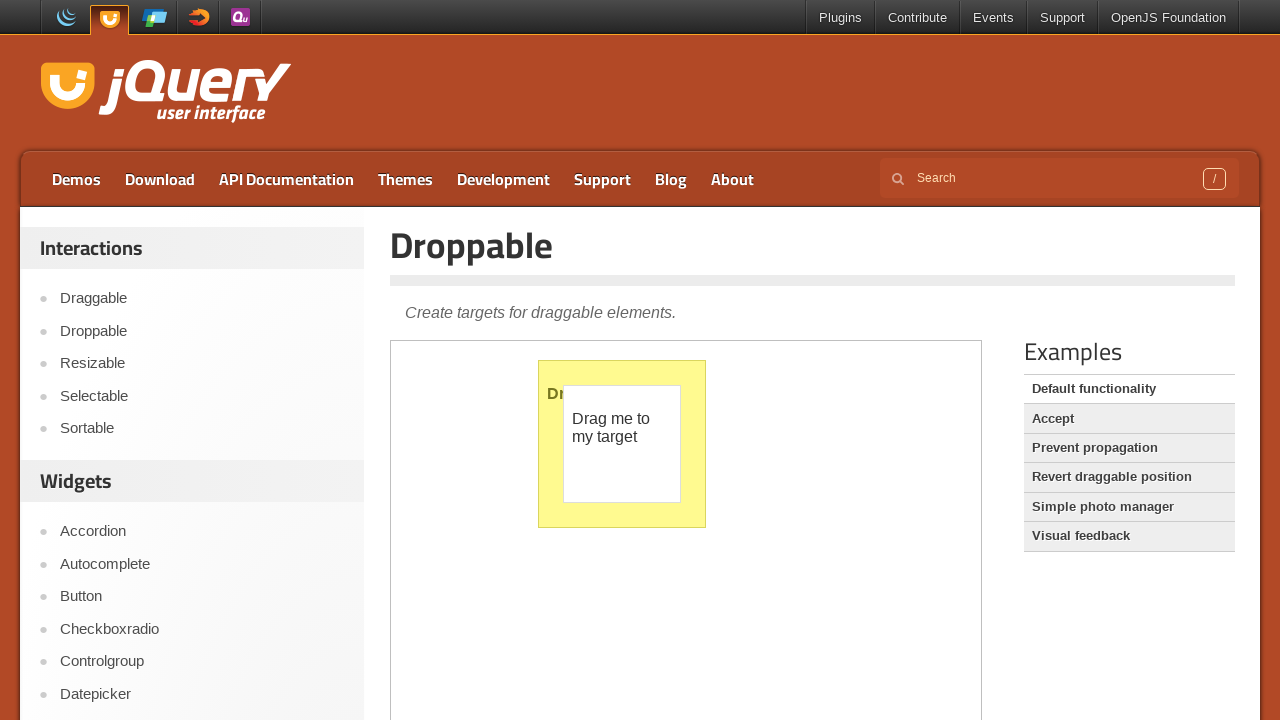

Clicked on Demos link to navigate to Demos page at (76, 179) on a:text('Demos')
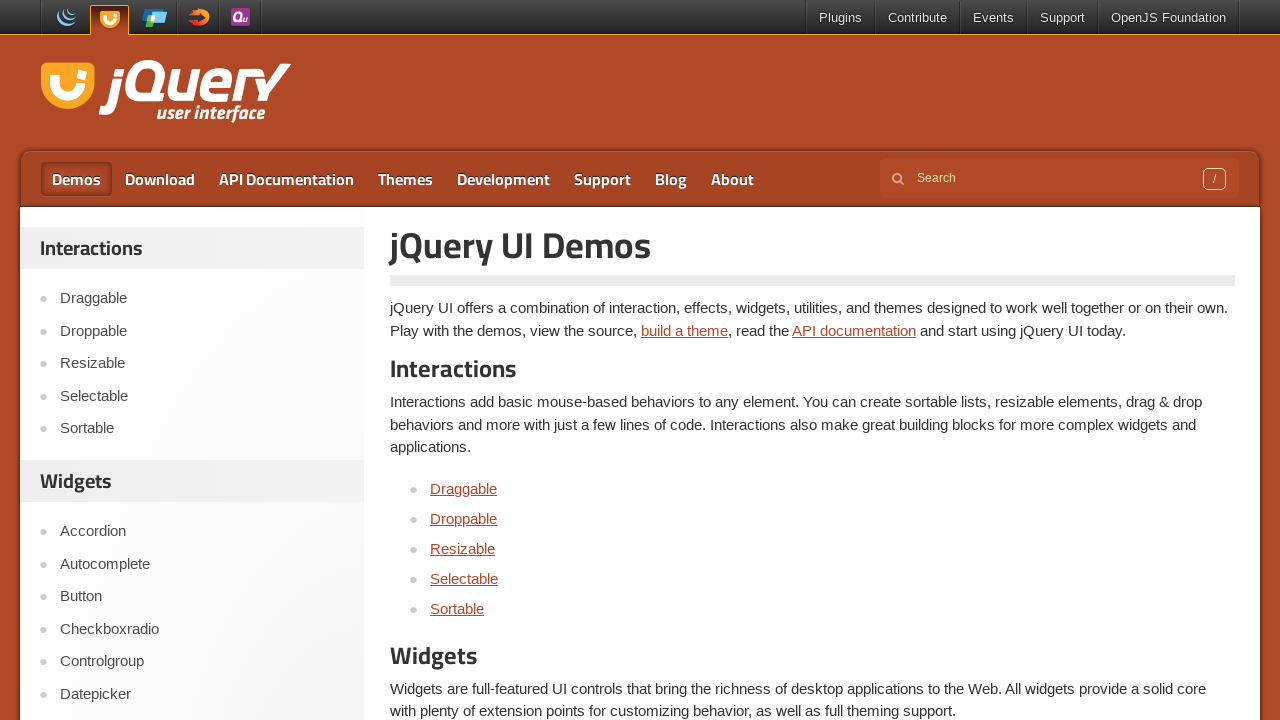

Verified that page title contains 'Demos'
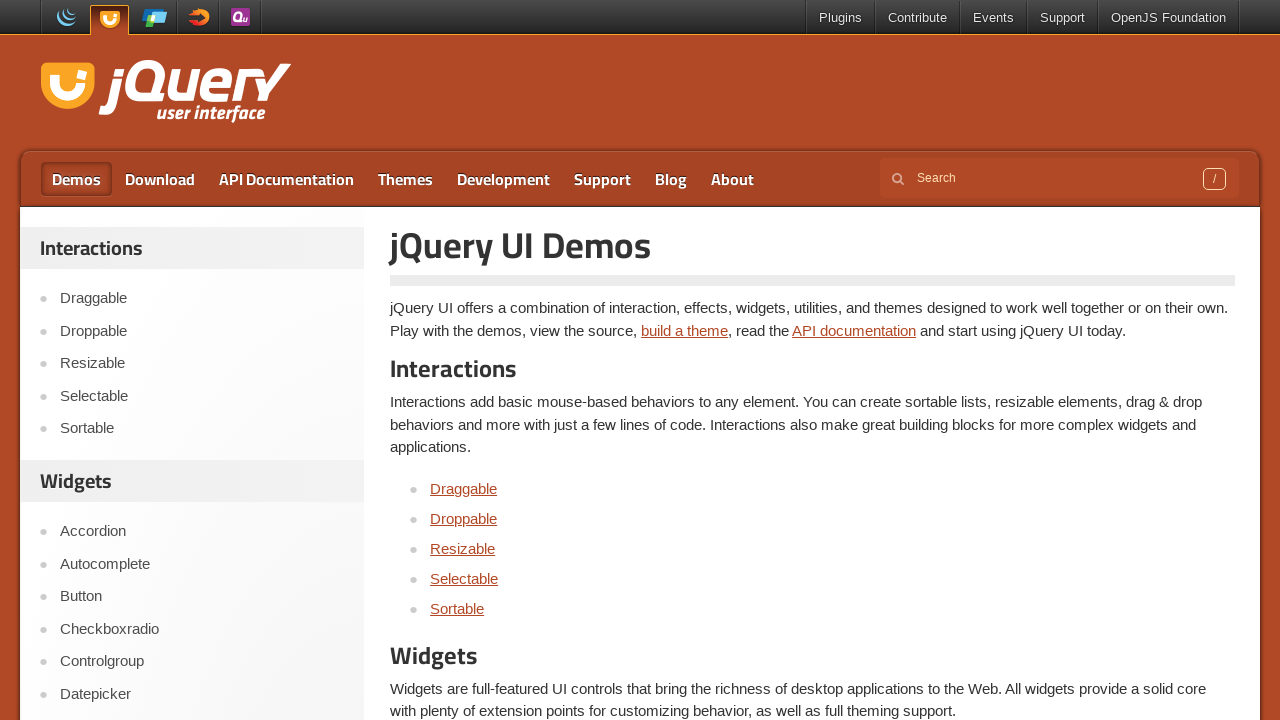

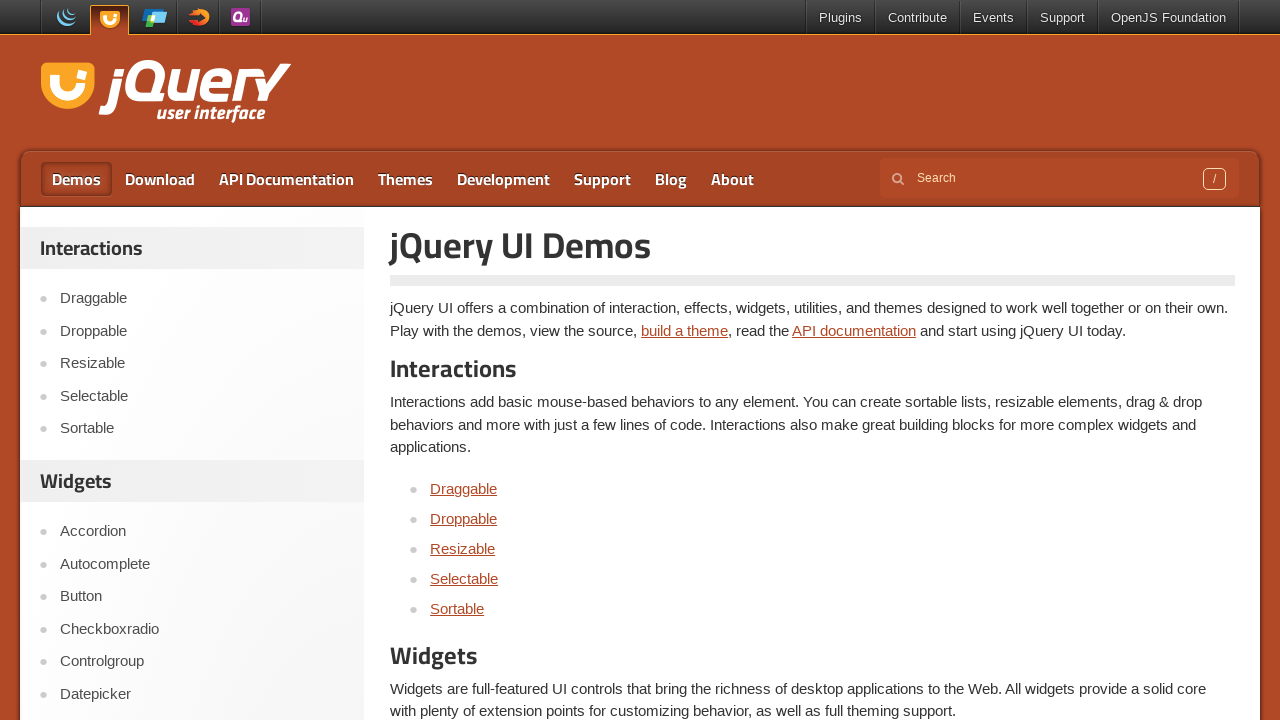